Navigates to a test automation practice website and interacts with a table element by hovering over it and verifying table structure

Starting URL: https://testautomationpractice.blogspot.com/

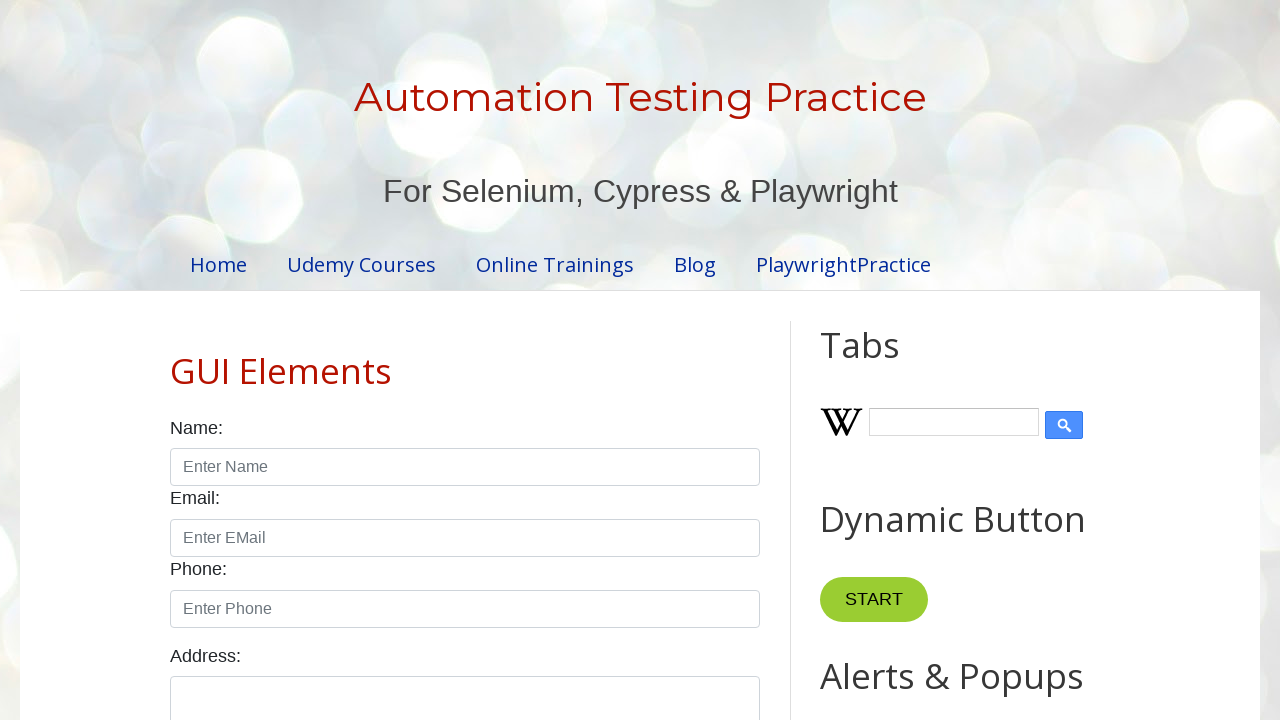

Navigated to test automation practice website
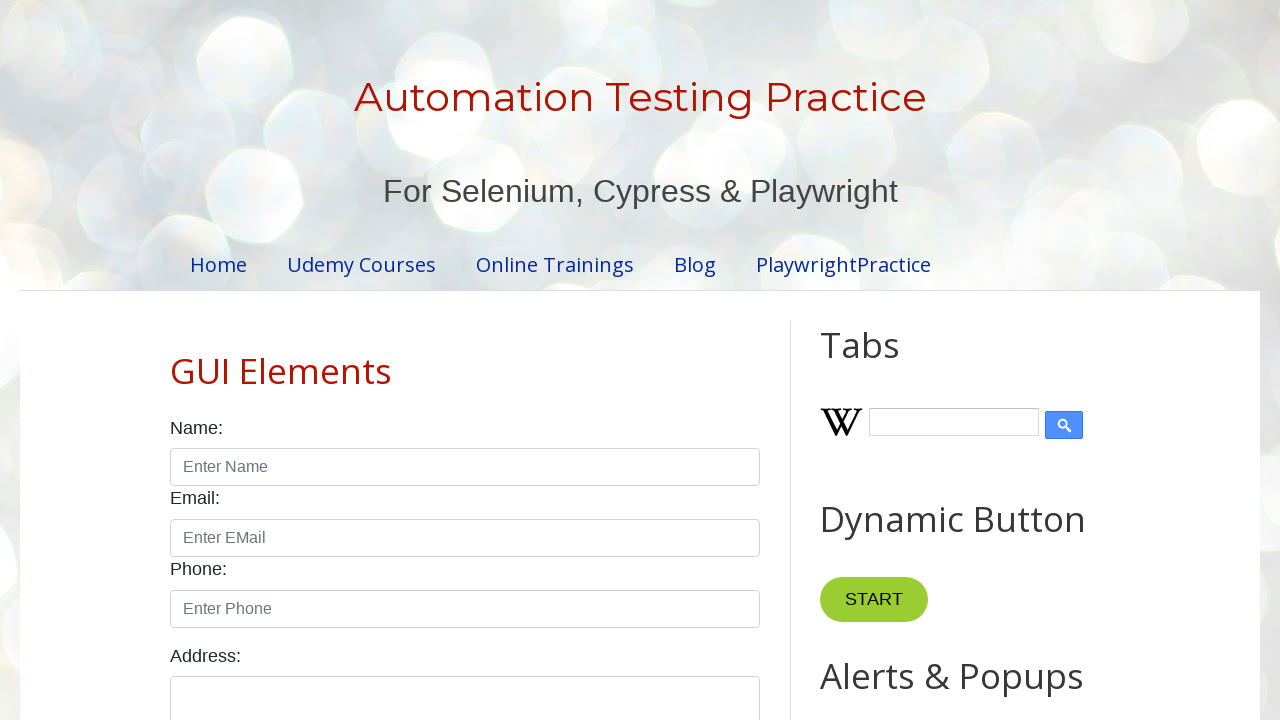

Hovered over BookTable element at (465, 361) on xpath=//table[@name='BookTable']
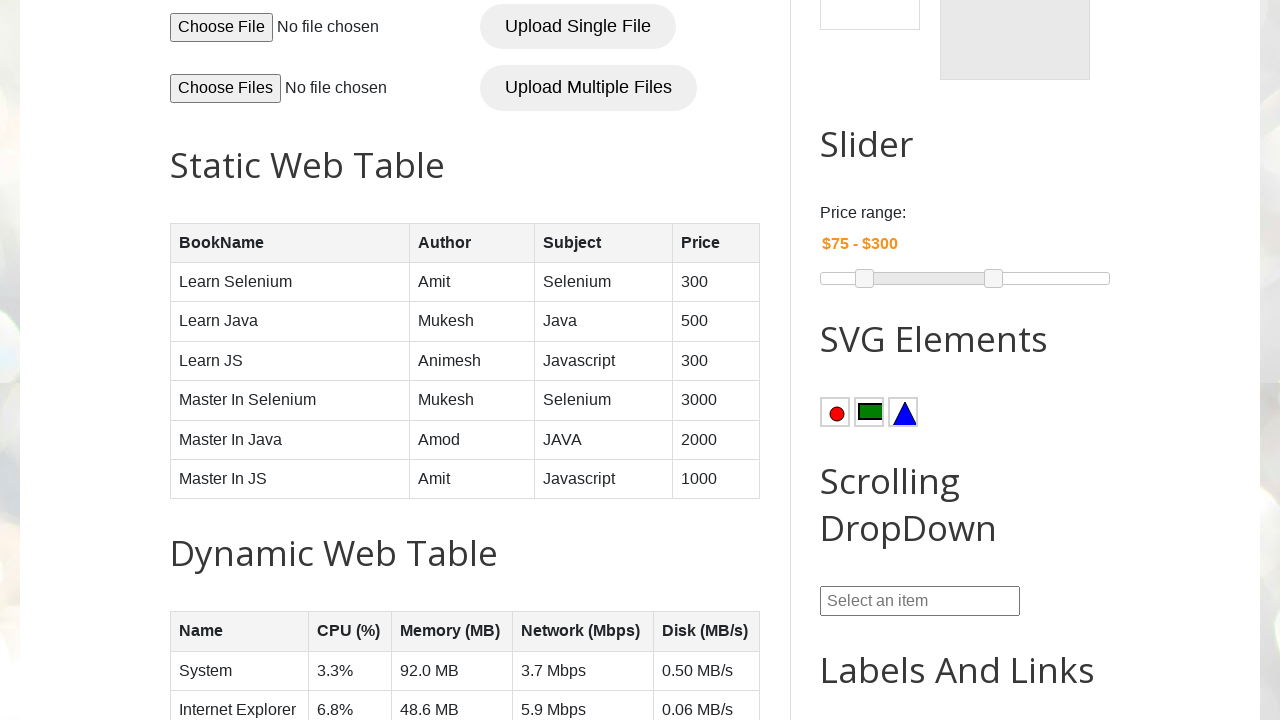

BookTable element is visible
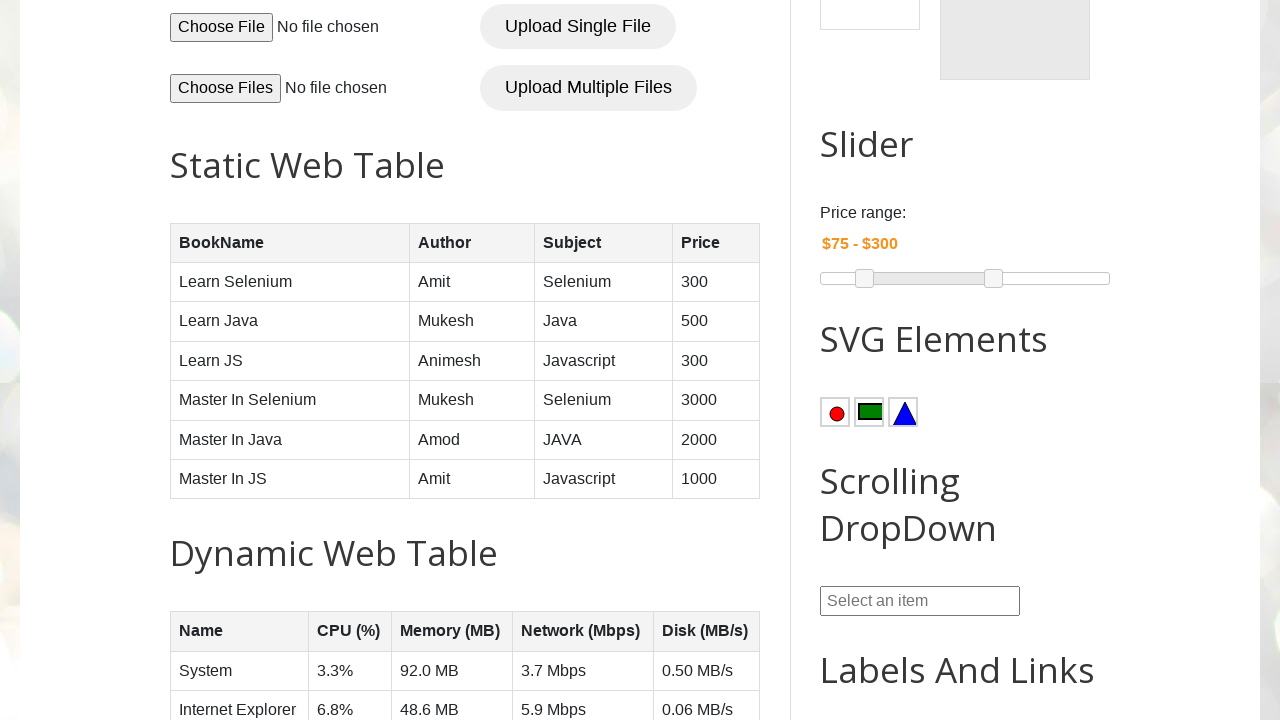

Table rows are present in BookTable
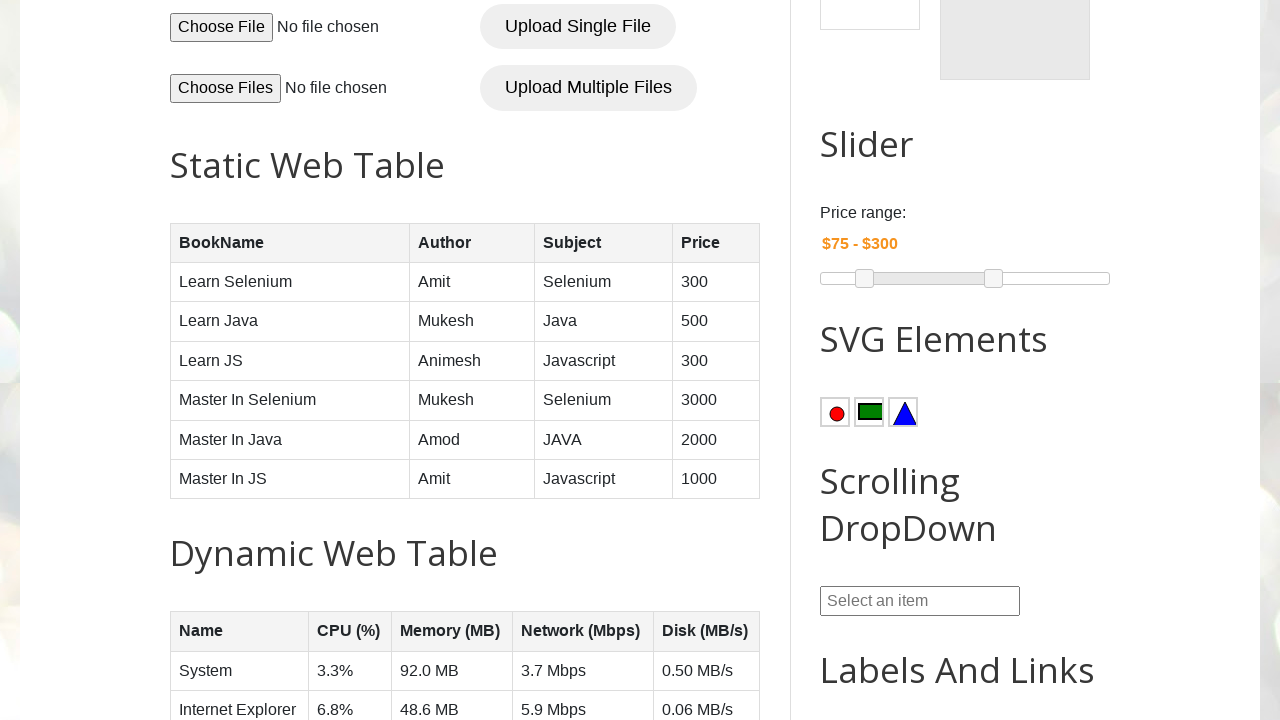

Table data cells are present in BookTable row 2
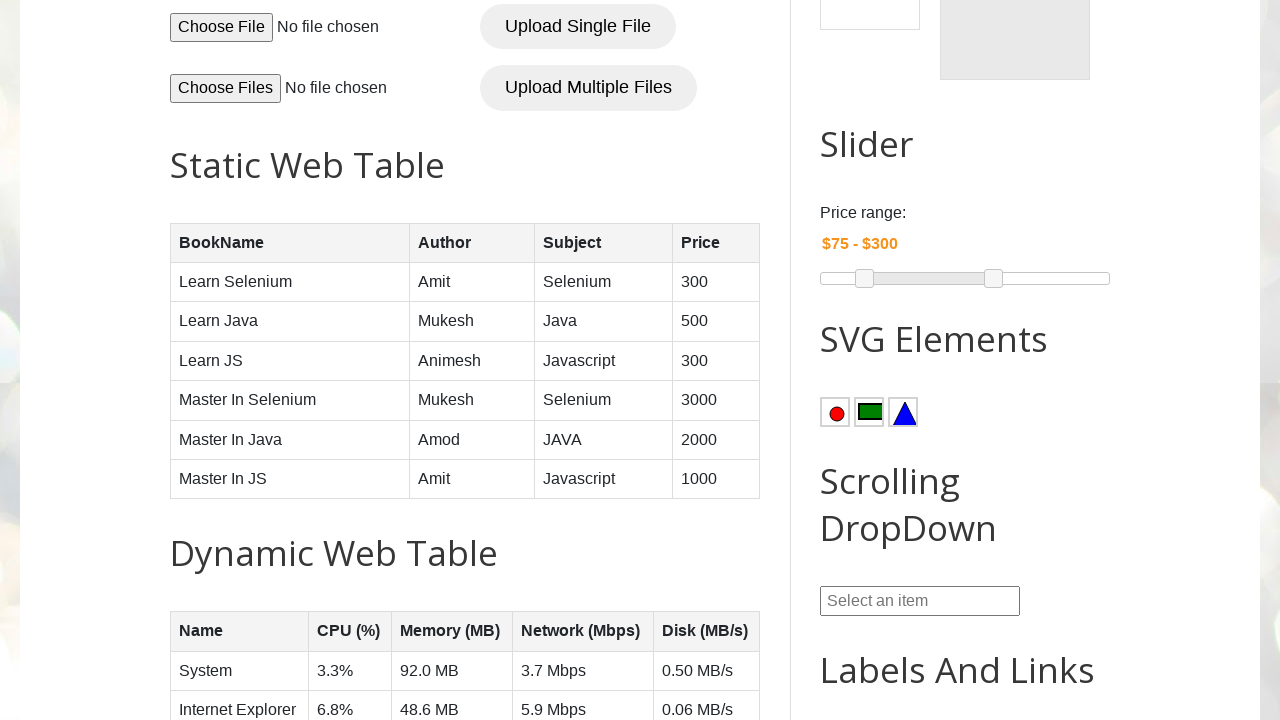

Table headers are present in BookTable row 1
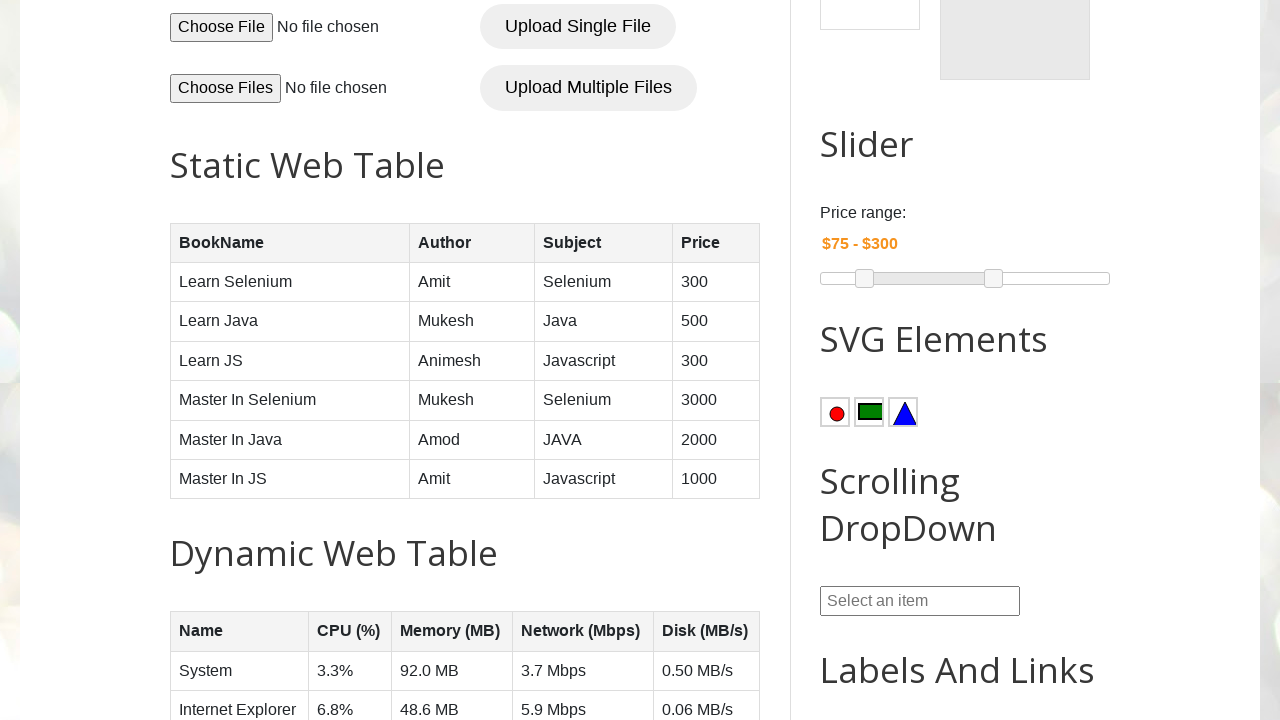

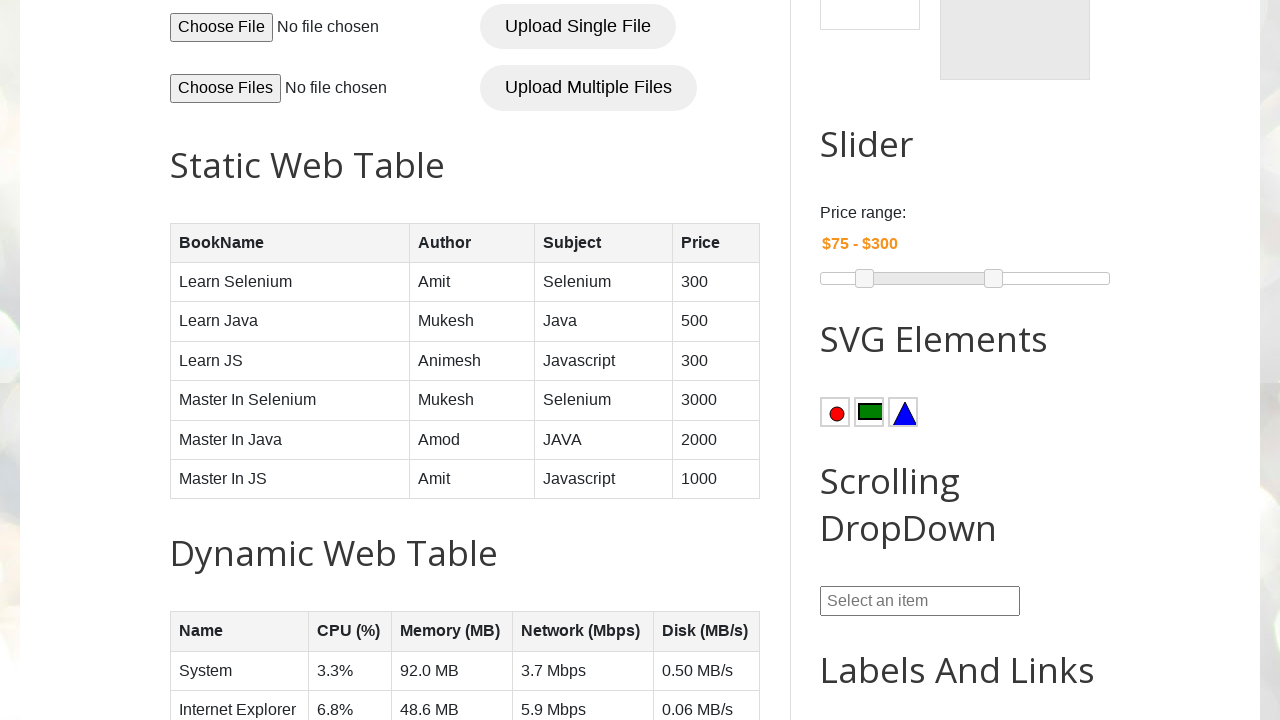